Tests checkbox functionality by clicking on checkbox option 1 on the automation practice page

Starting URL: https://rahulshettyacademy.com/AutomationPractice/

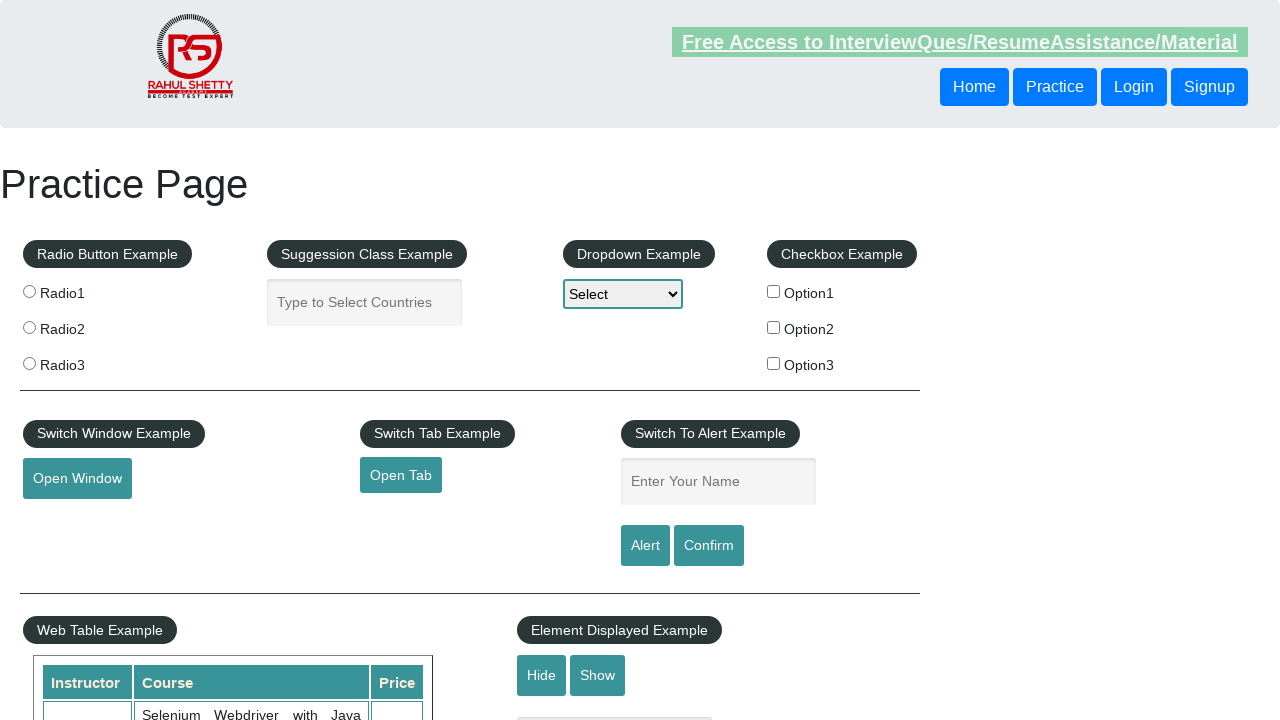

Navigated to automation practice page
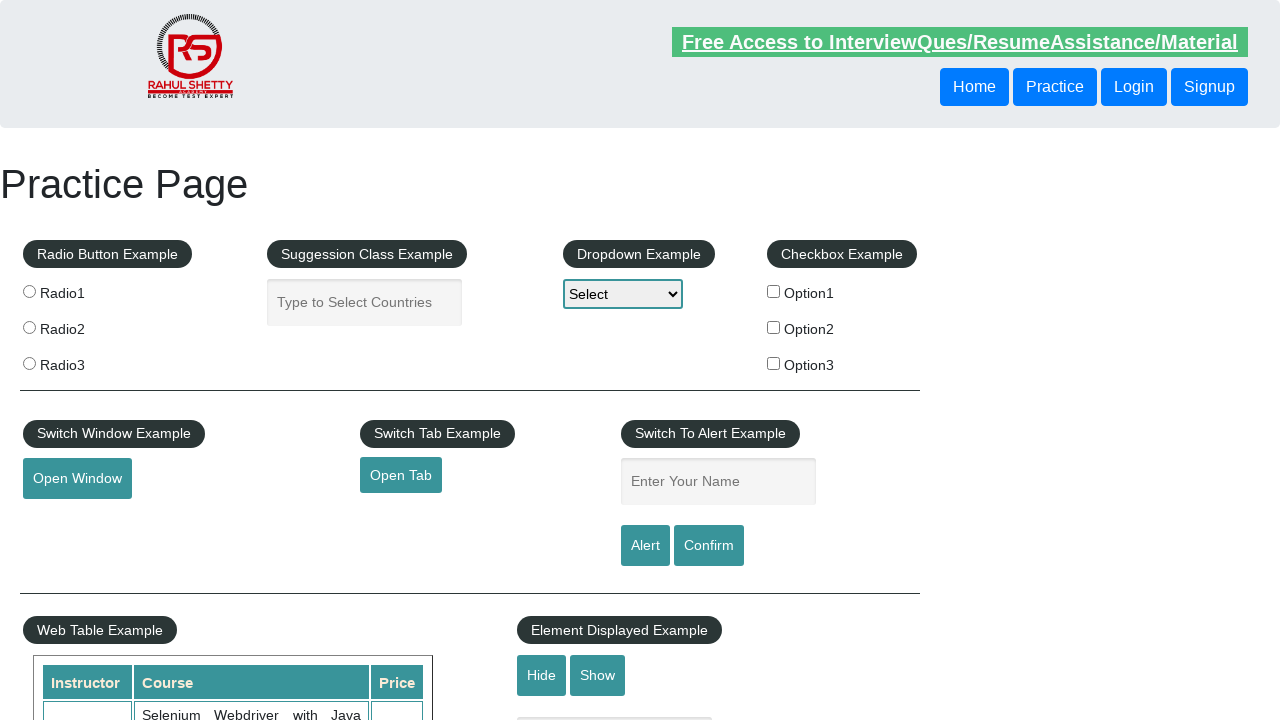

Clicked on checkbox option 1 at (774, 291) on input#checkBoxOption1
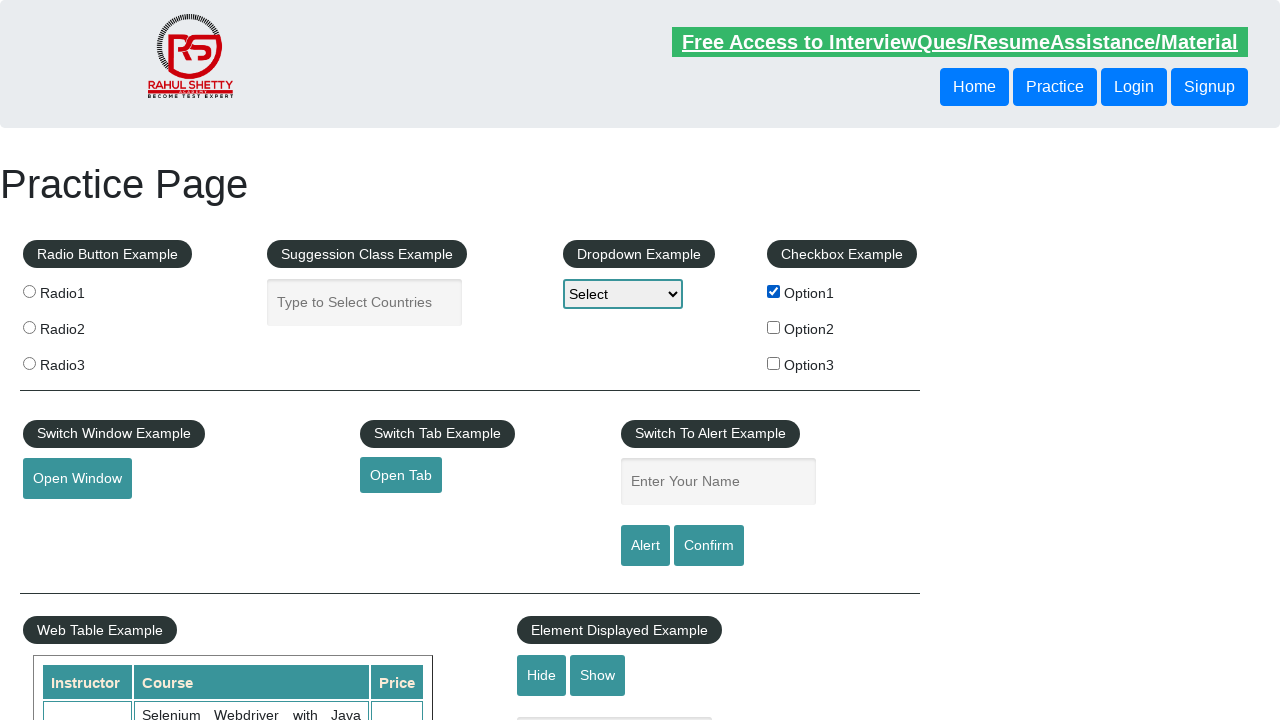

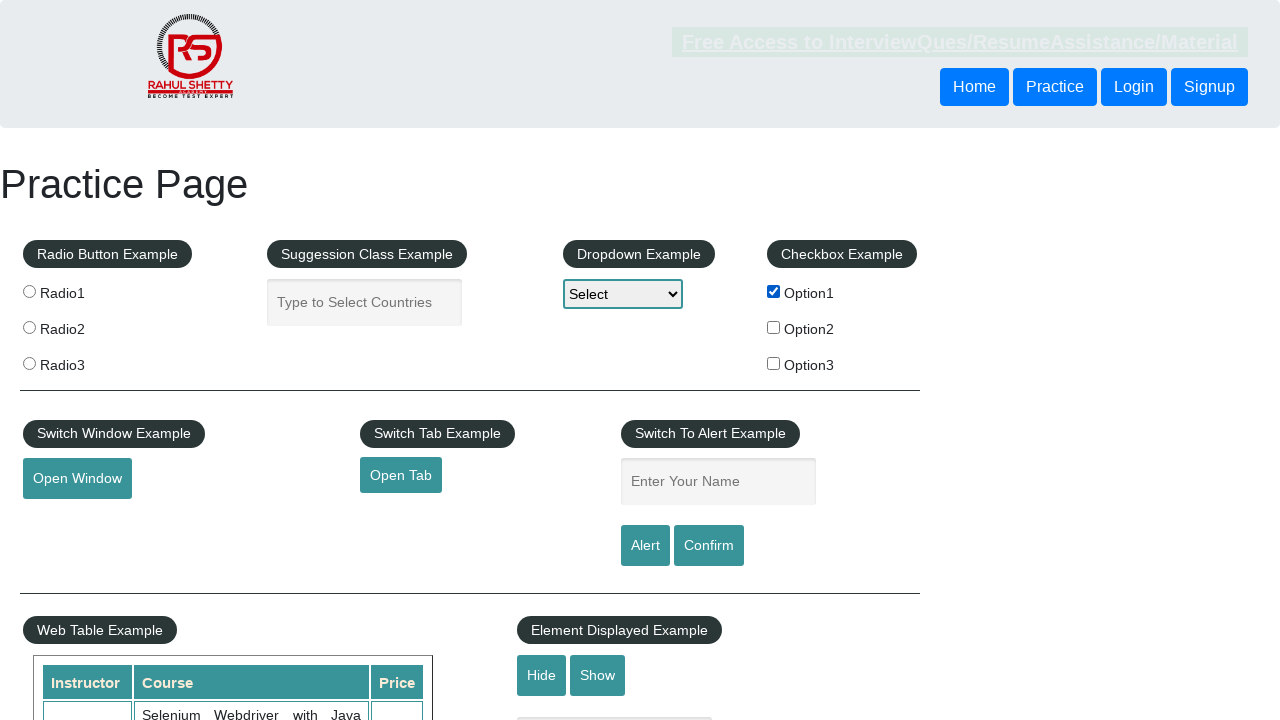